Tests clearing the completed state of all items by checking and unchecking toggle-all

Starting URL: https://demo.playwright.dev/todomvc

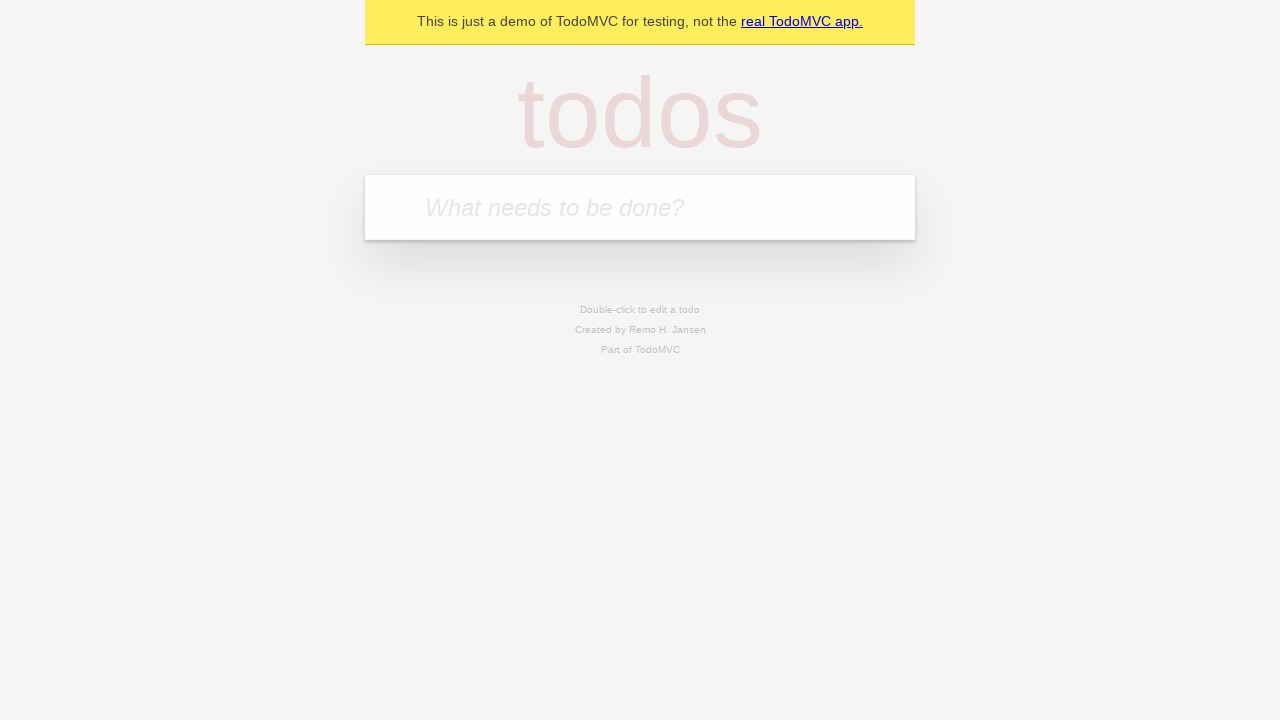

Filled new todo field with 'buy some cheese' on .new-todo
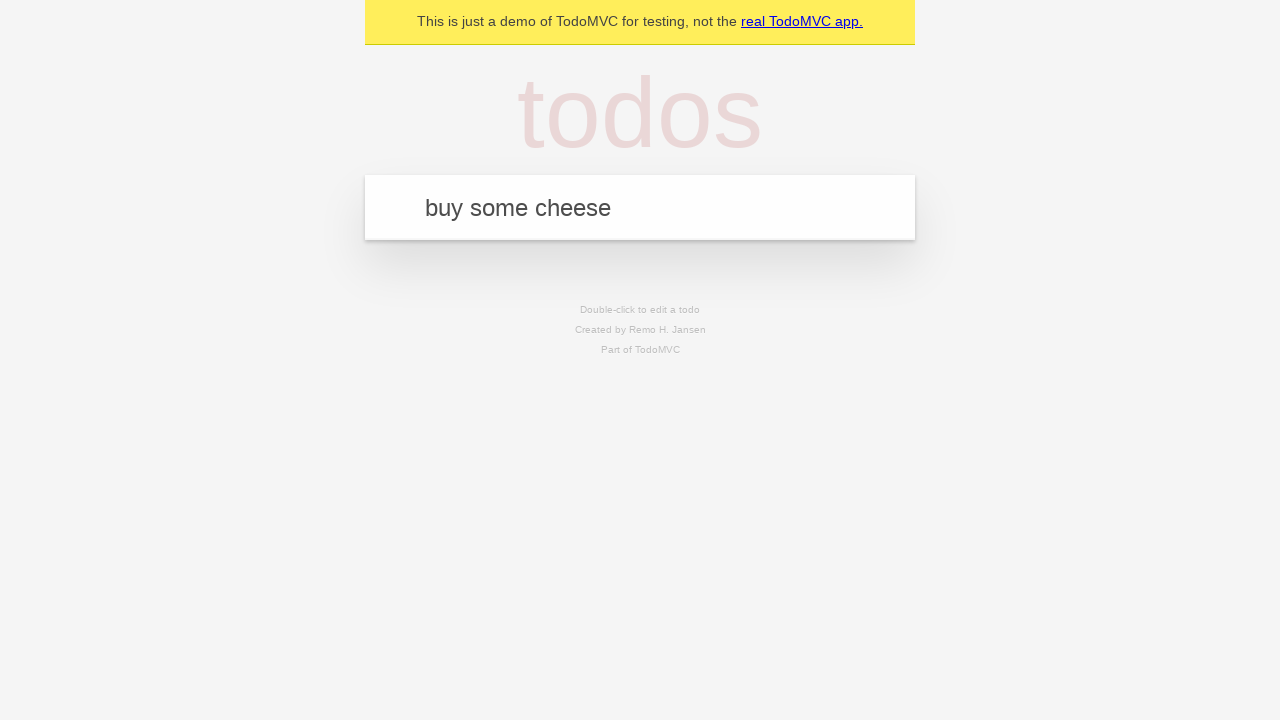

Pressed Enter to create first todo item on .new-todo
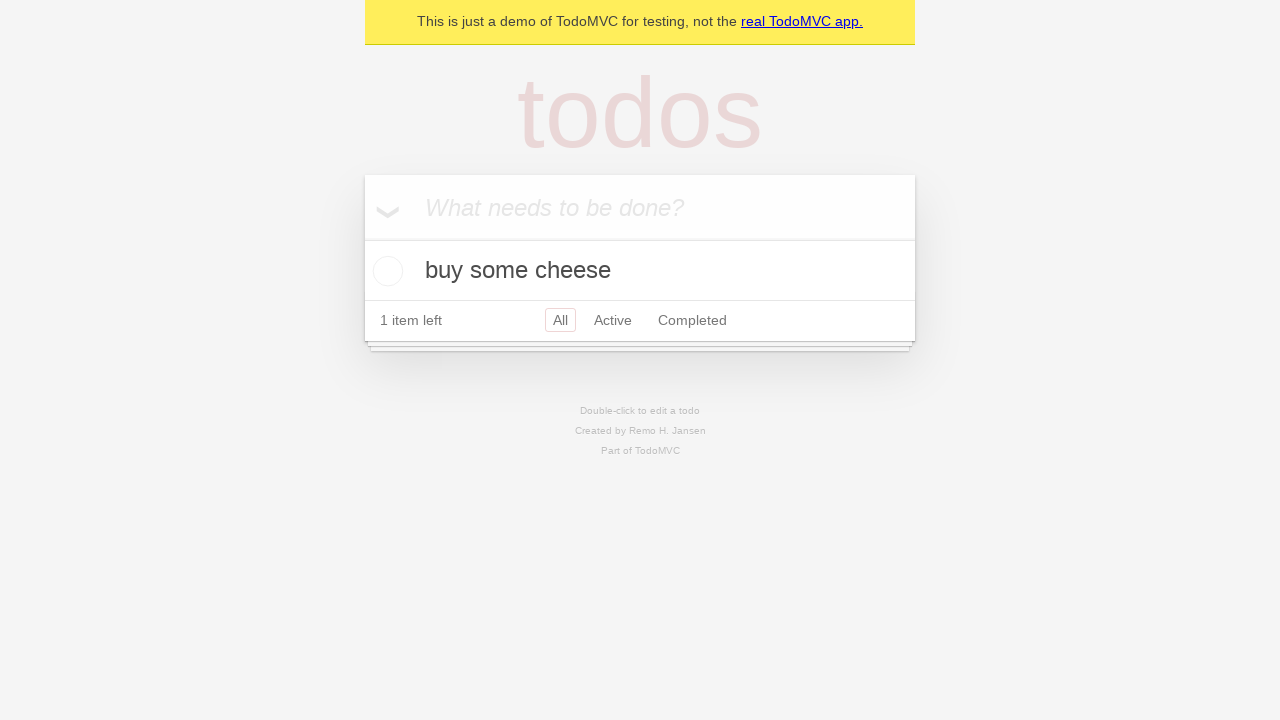

Filled new todo field with 'feed the cat' on .new-todo
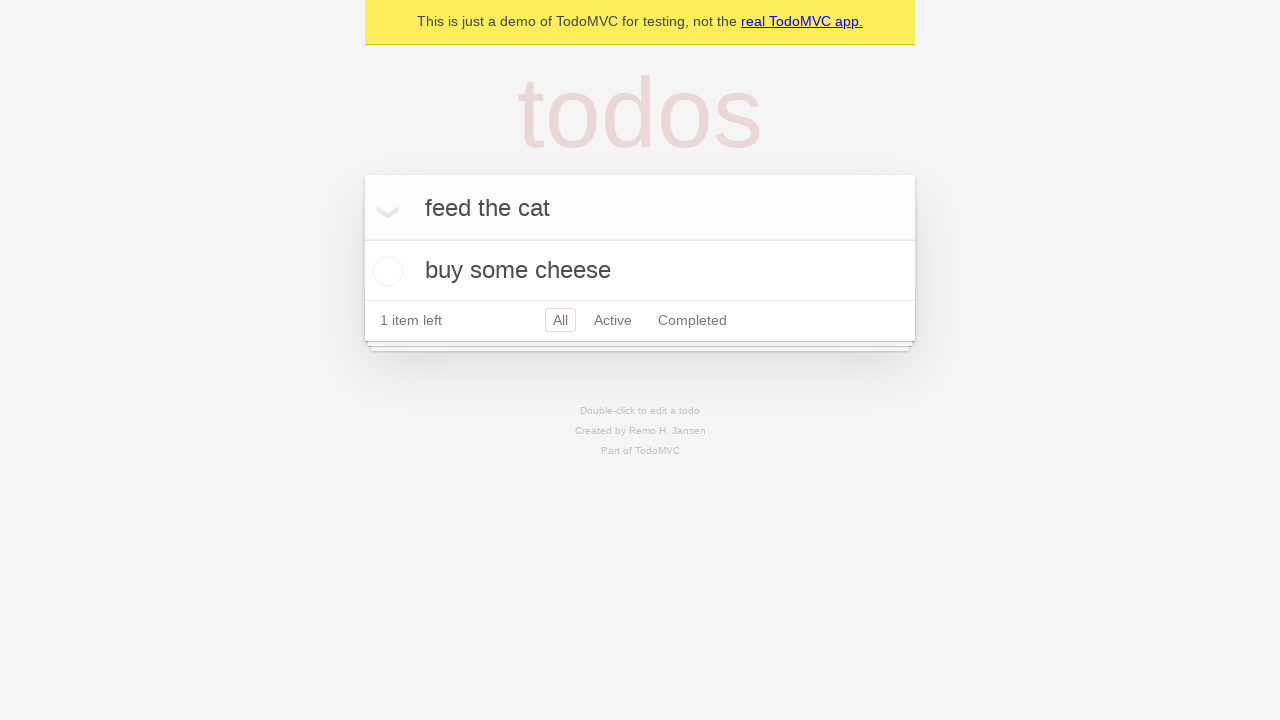

Pressed Enter to create second todo item on .new-todo
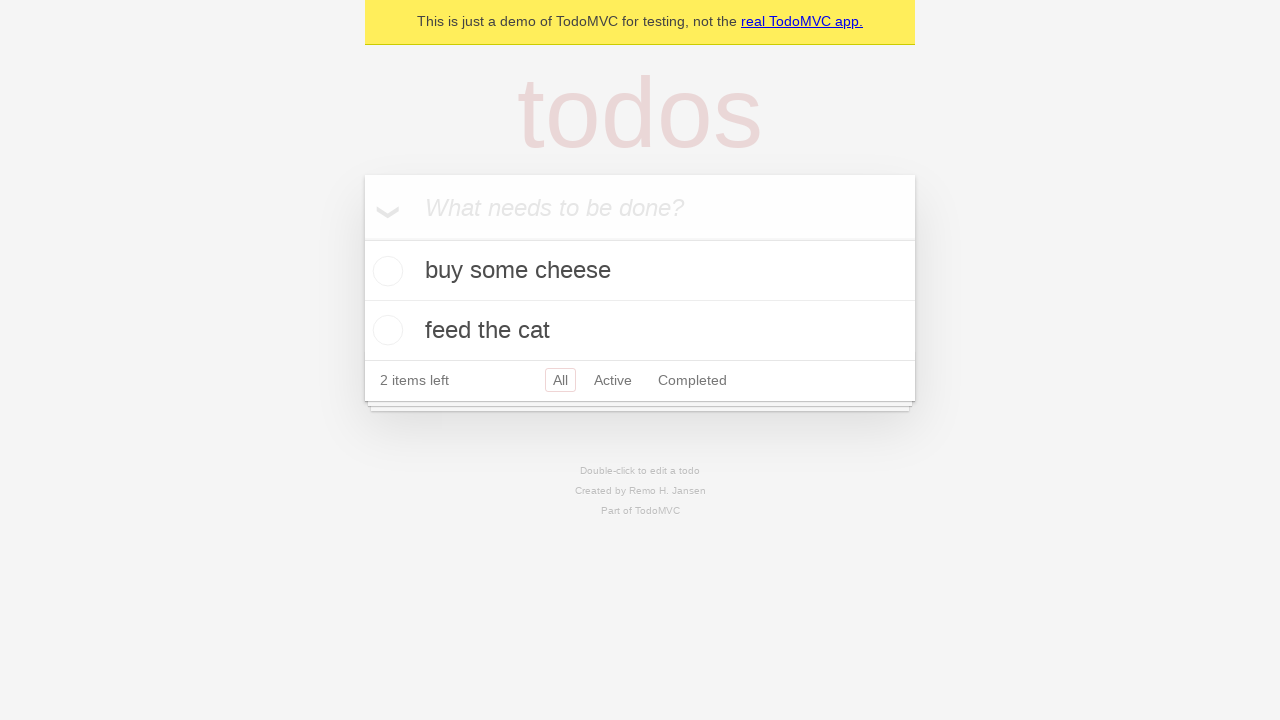

Filled new todo field with 'book a doctors appointment' on .new-todo
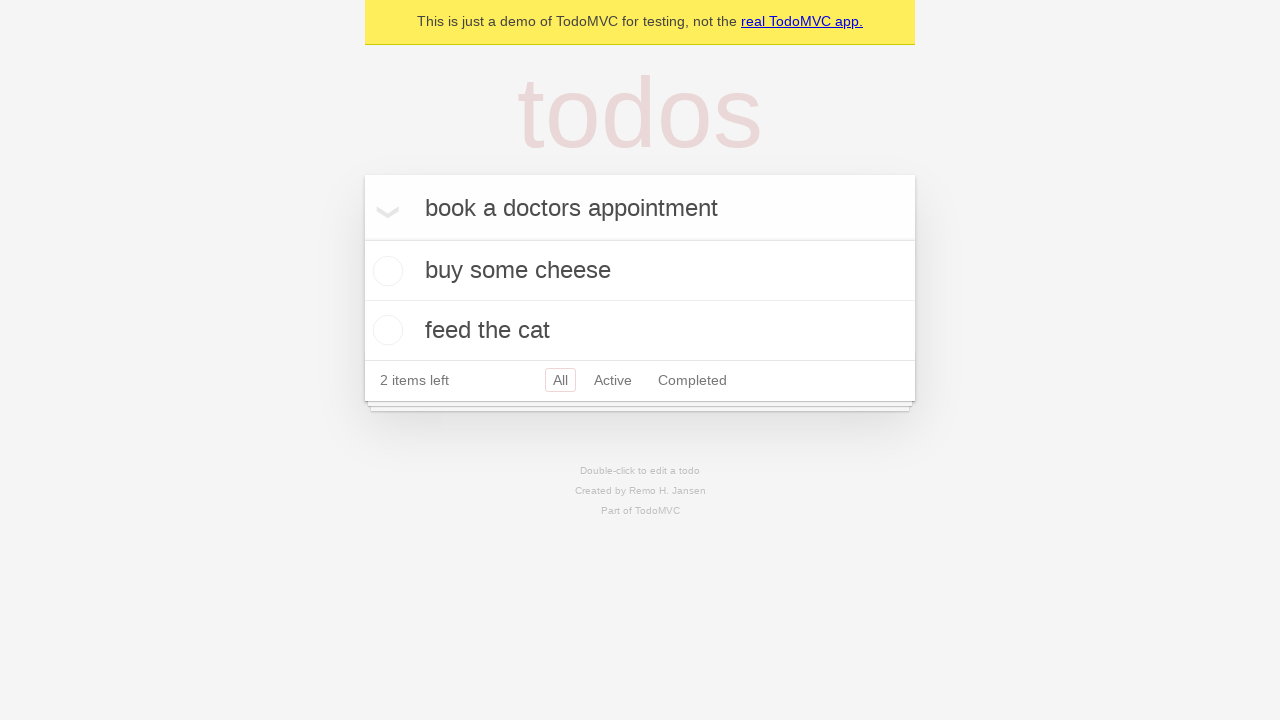

Pressed Enter to create third todo item on .new-todo
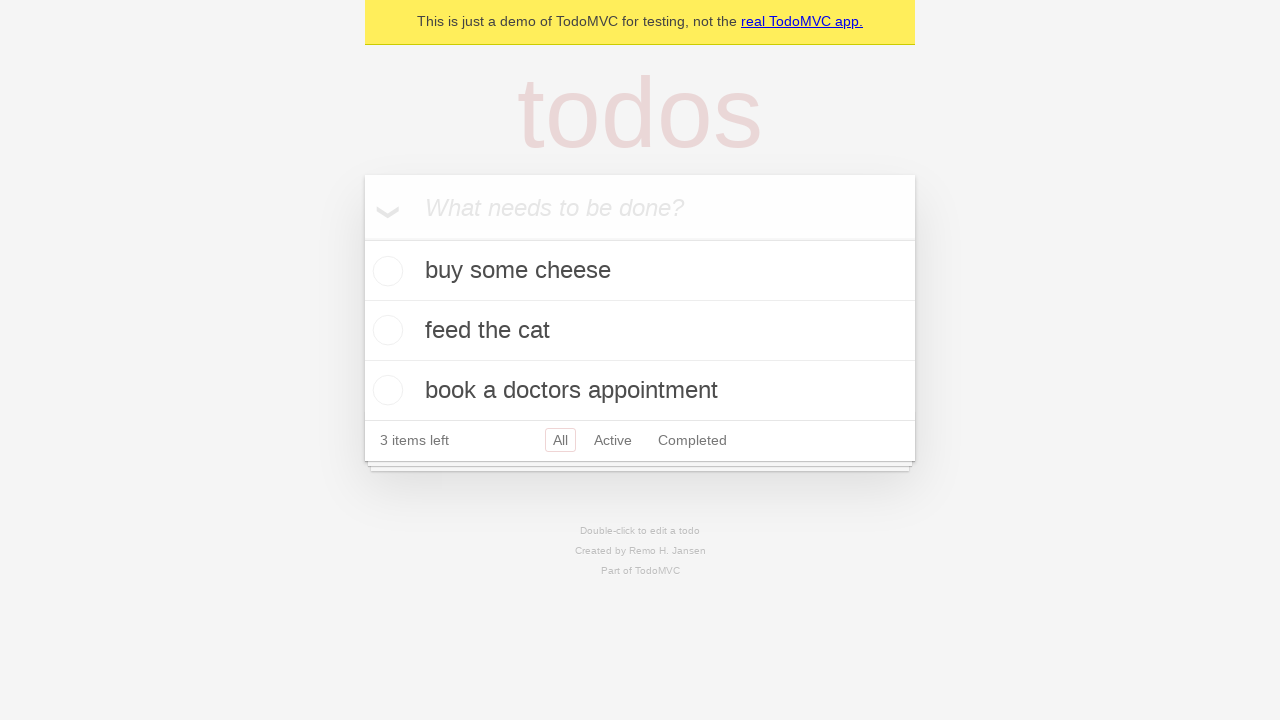

Waited for all three todo items to be visible in the list
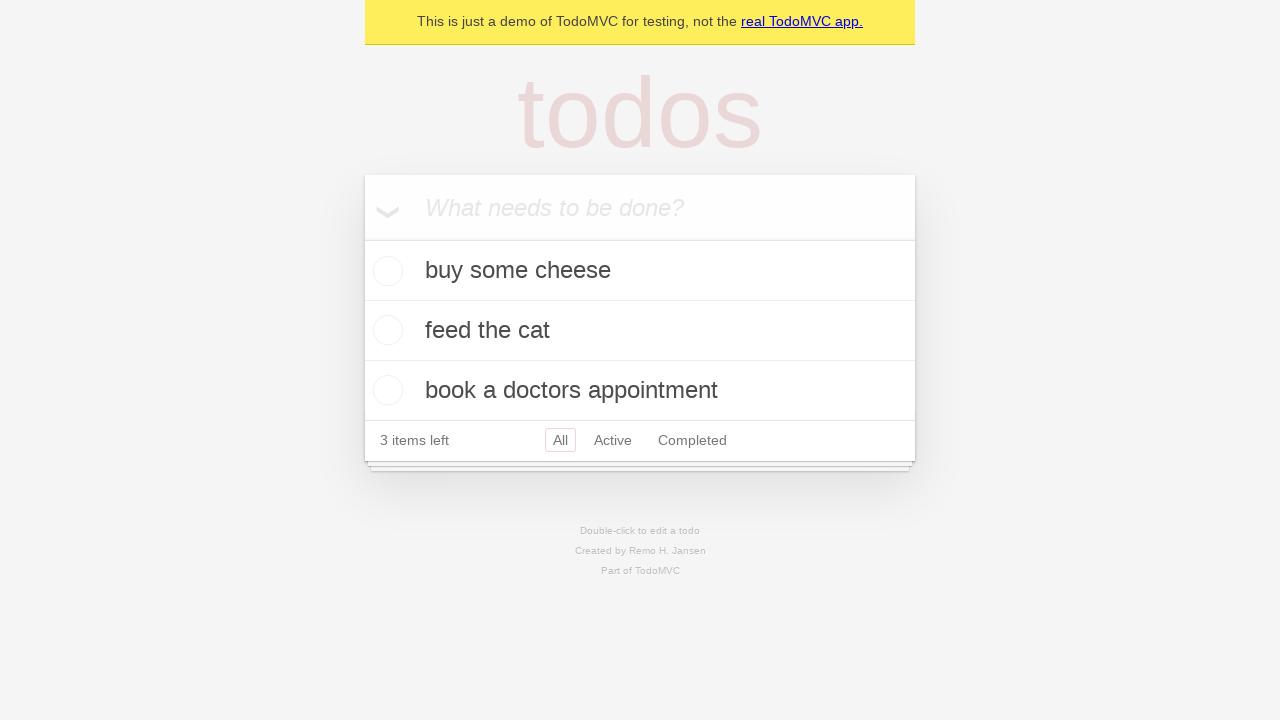

Checked toggle-all to mark all items as completed at (362, 238) on .toggle-all
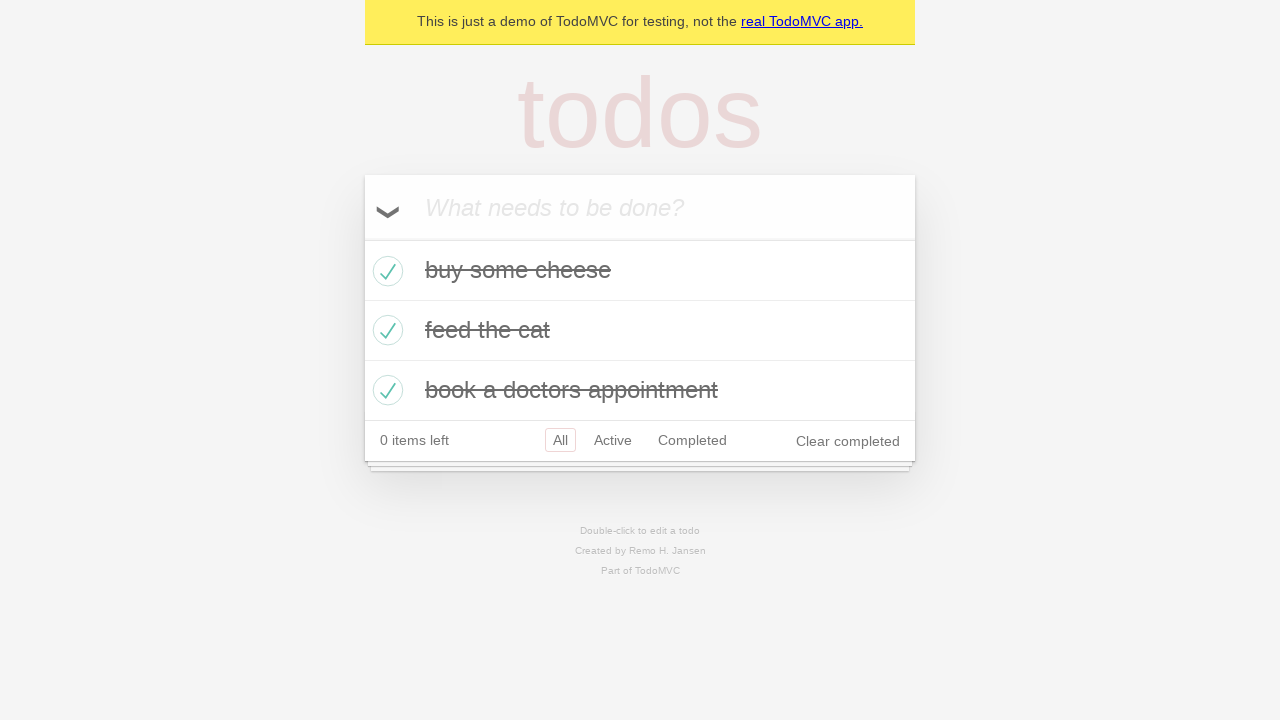

Unchecked toggle-all to clear the completed state of all items at (362, 238) on .toggle-all
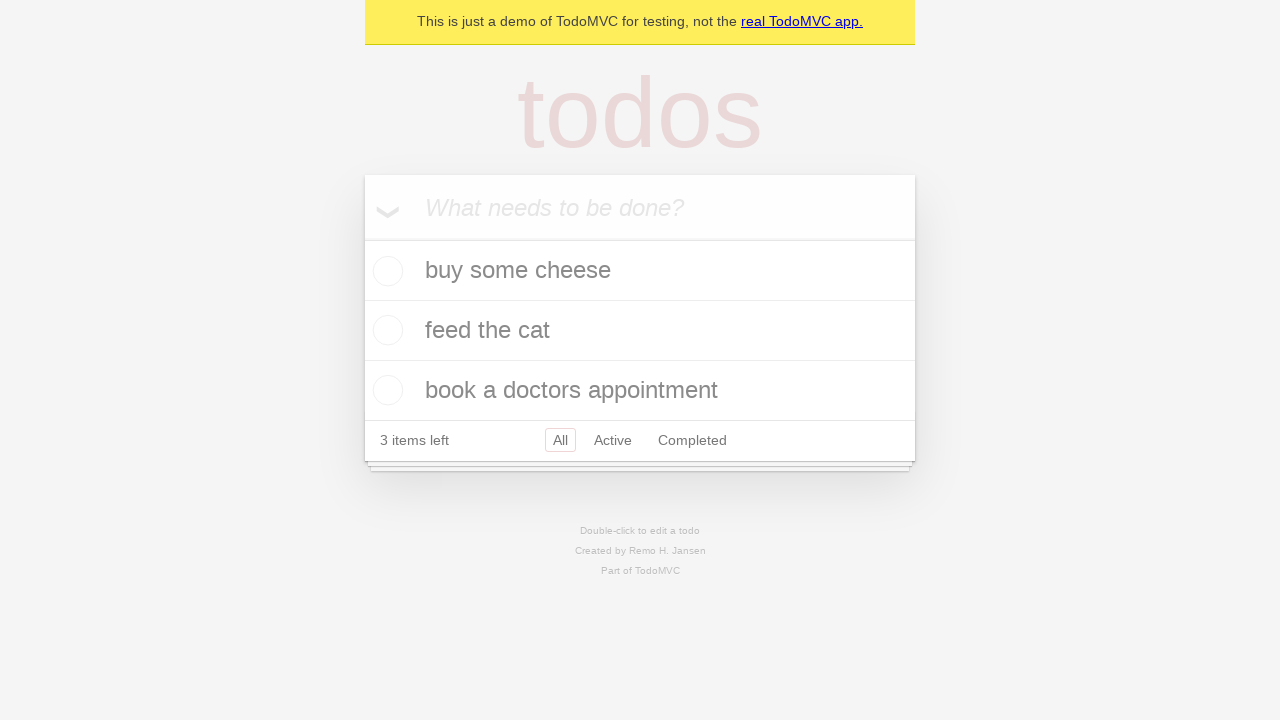

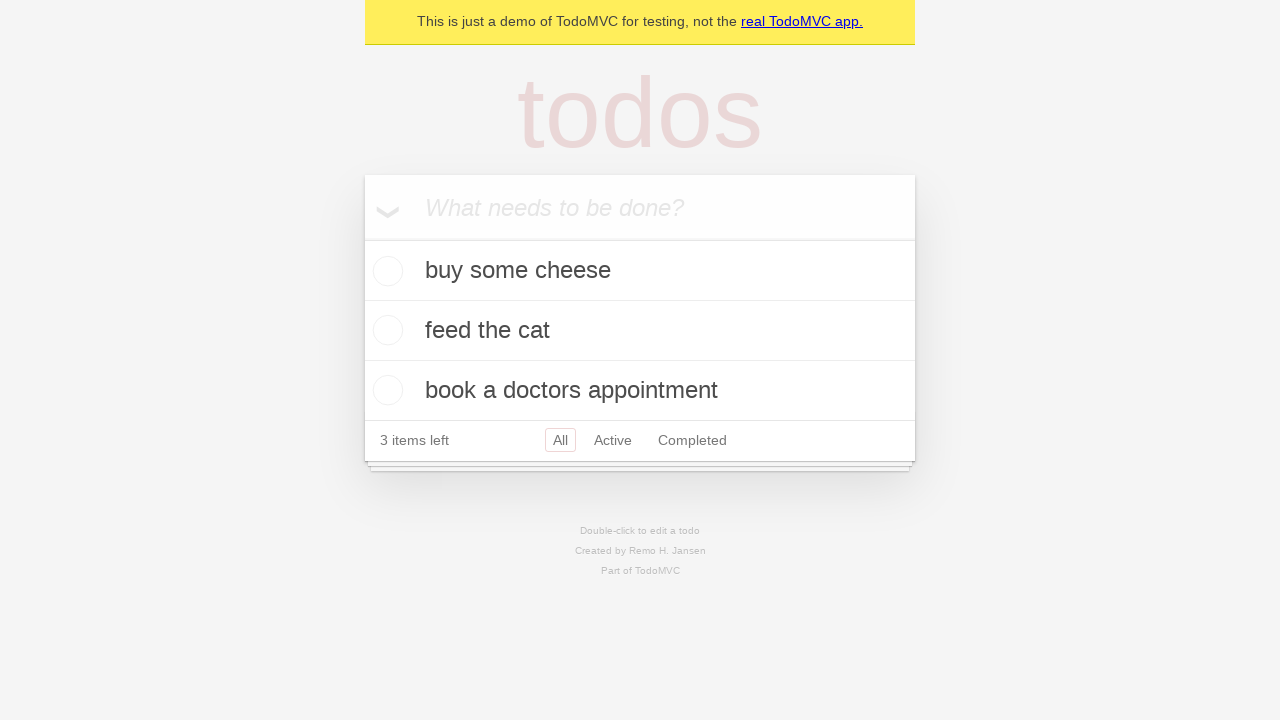